Demonstrates injecting jQuery and jQuery Growl library into a page via JavaScript execution, then displaying growl notification messages on the page.

Starting URL: http://the-internet.herokuapp.com

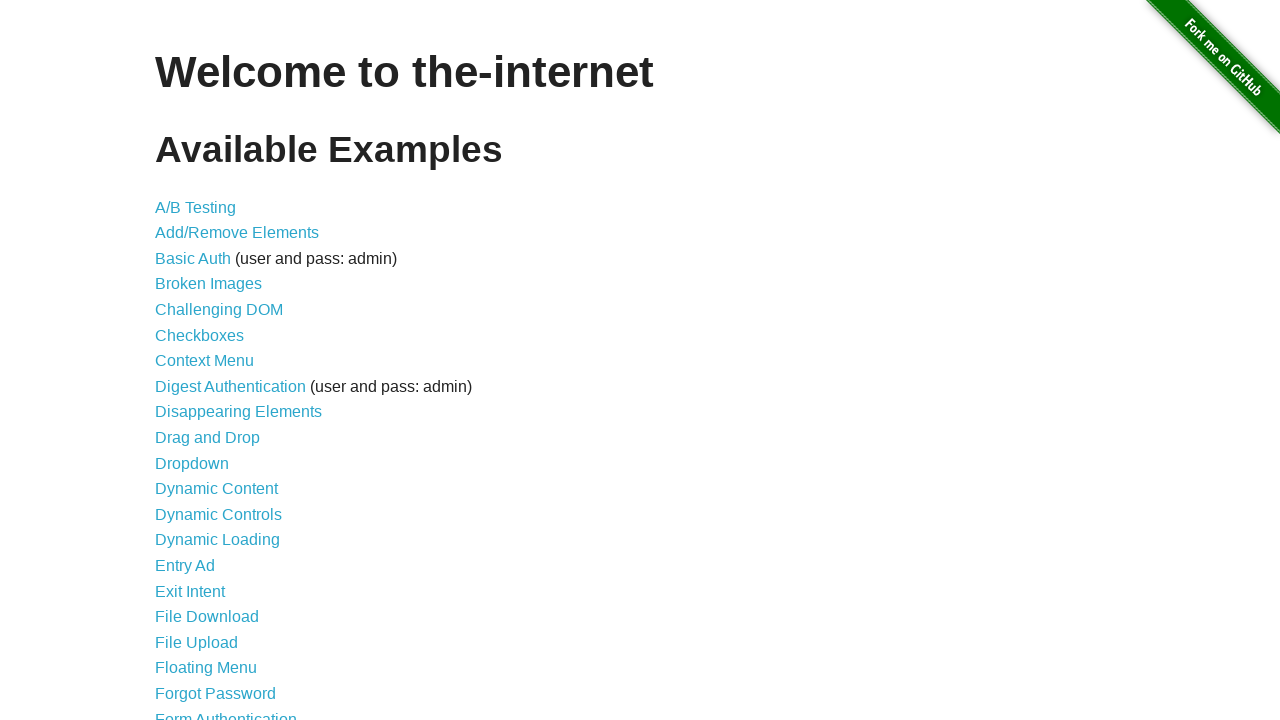

Injected jQuery library into page
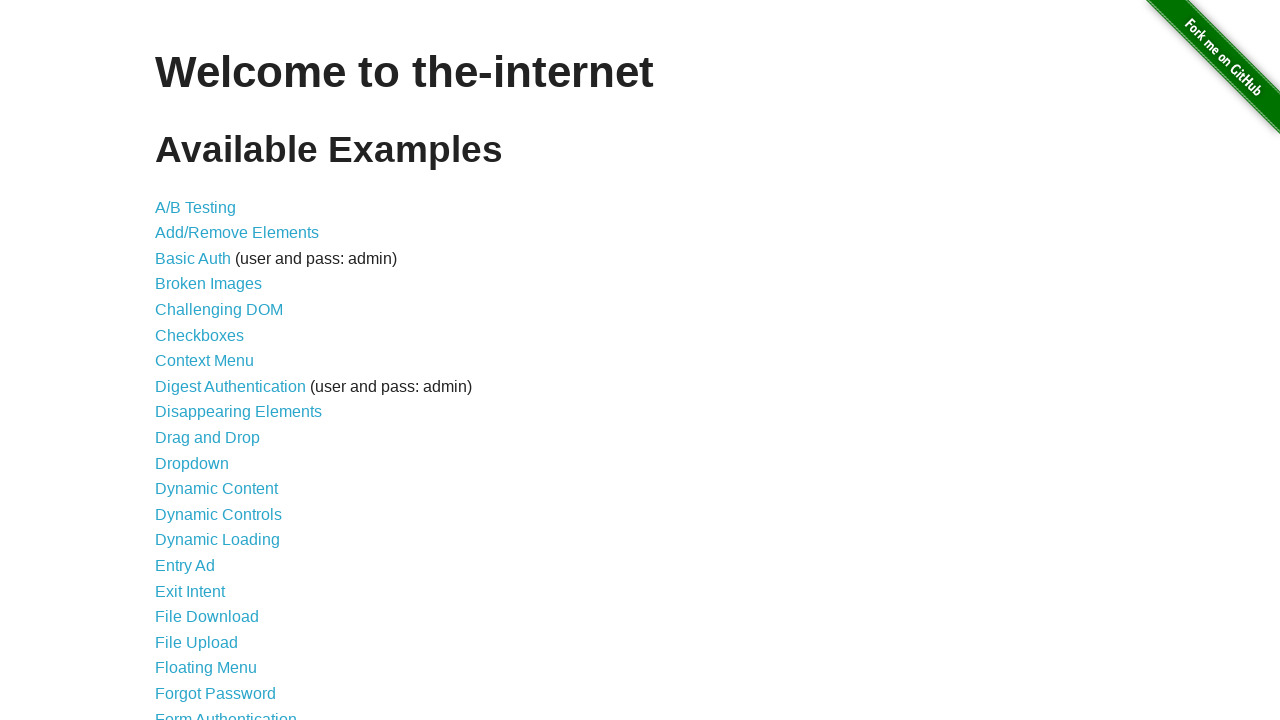

jQuery library loaded successfully
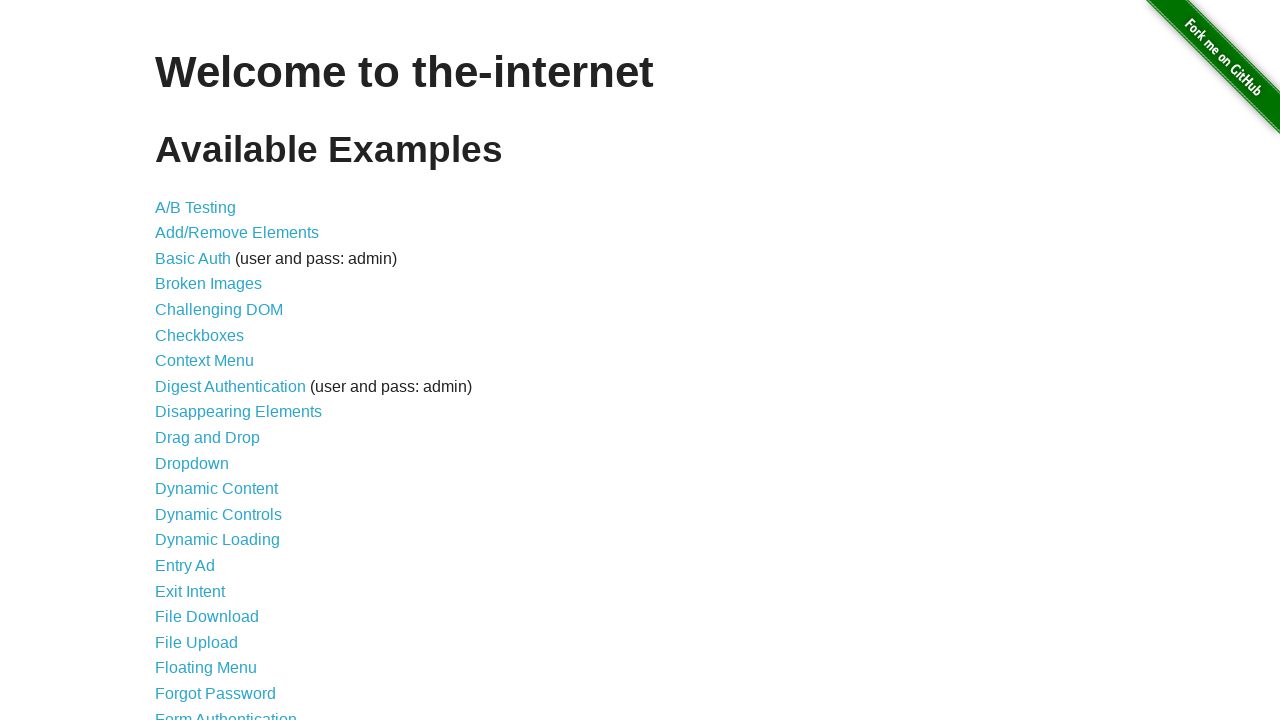

Injected jQuery Growl library into page
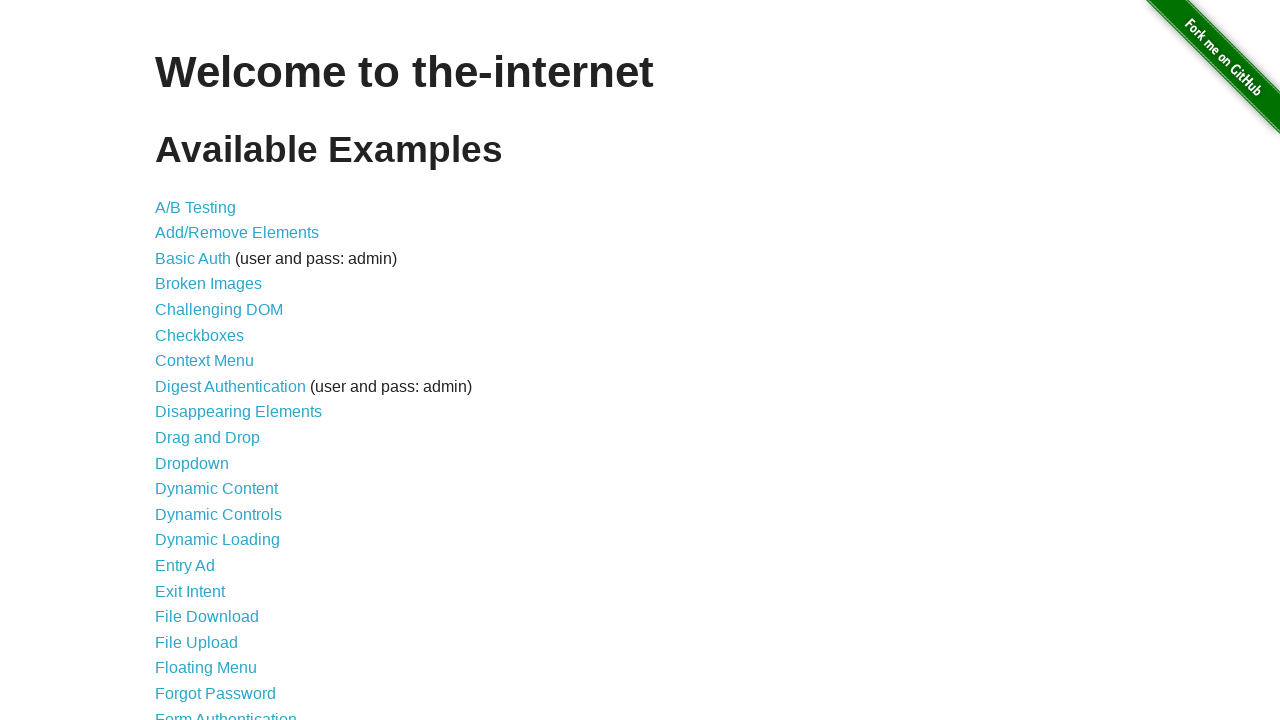

Injected jQuery Growl CSS styles into page
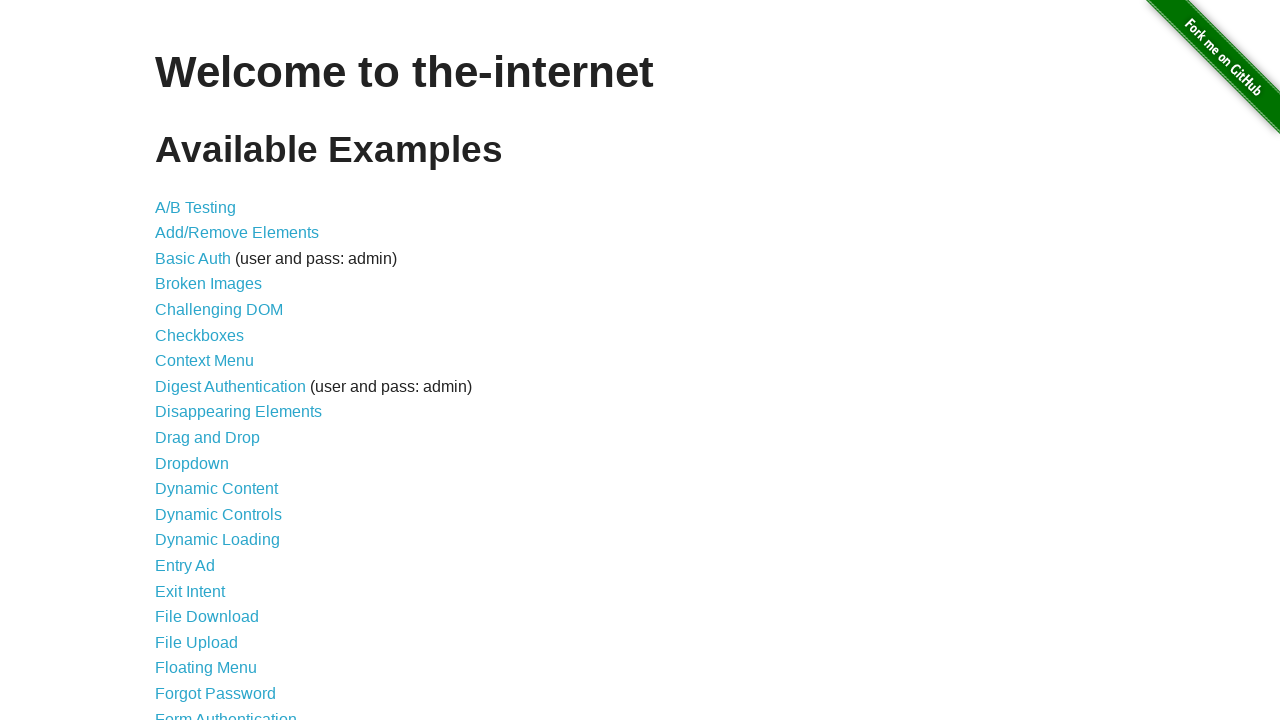

jQuery Growl library fully loaded and ready
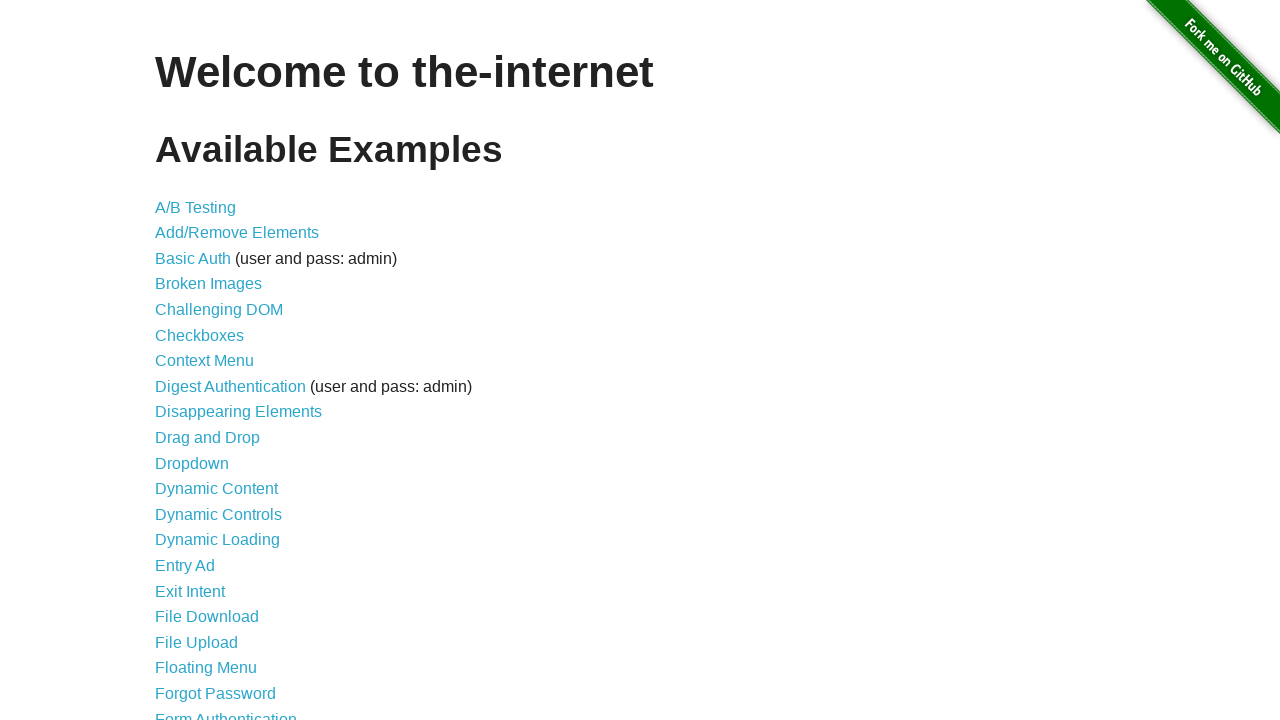

Displayed growl notification with title 'GET' and message '/'
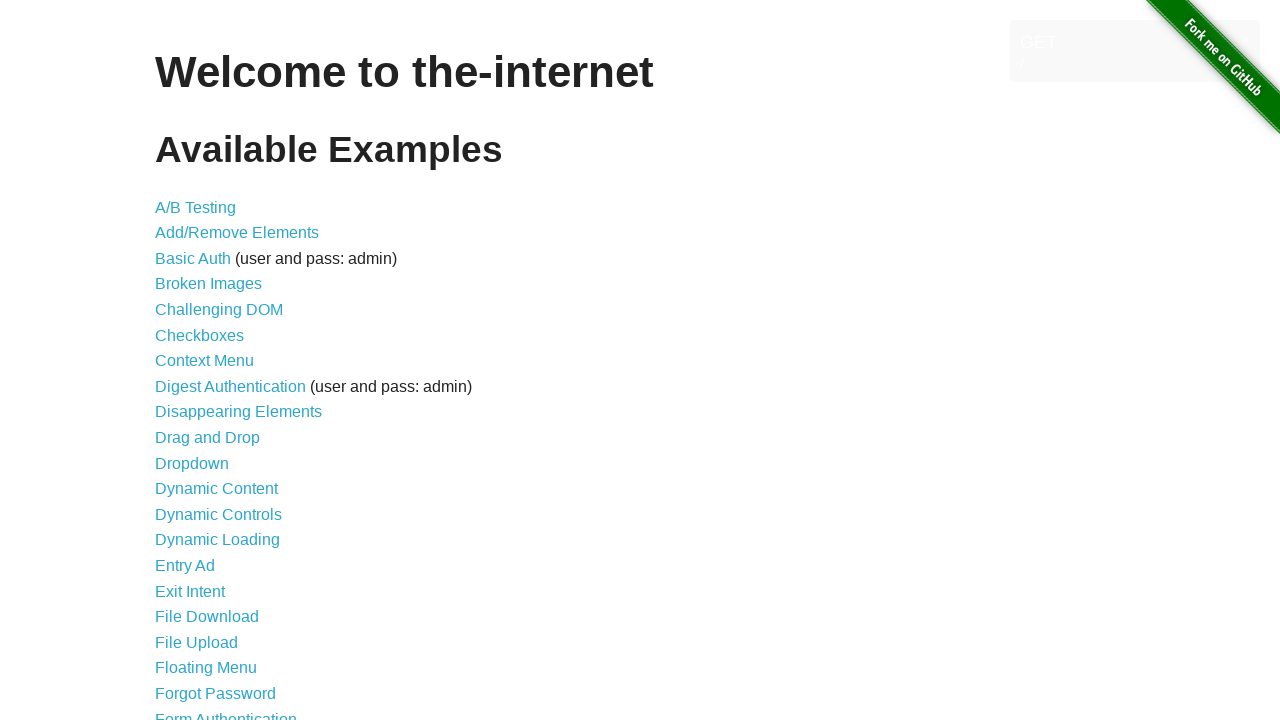

Displayed error growl notification
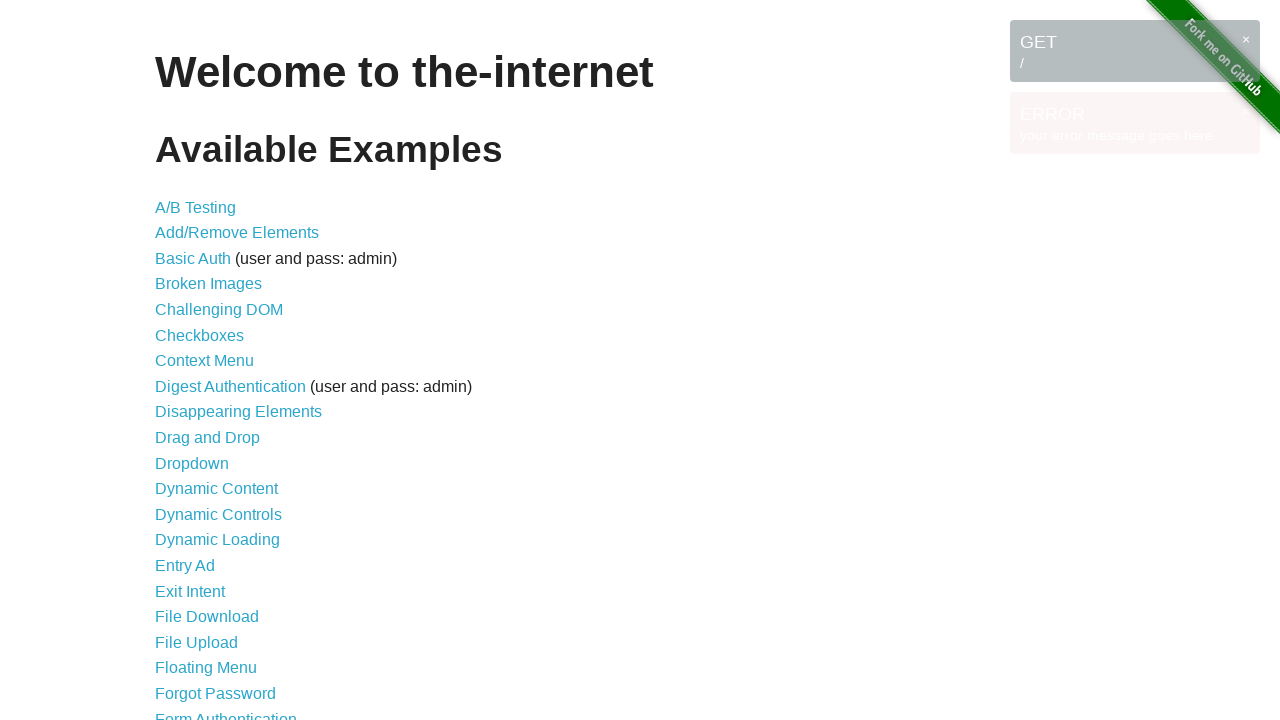

Displayed notice growl notification
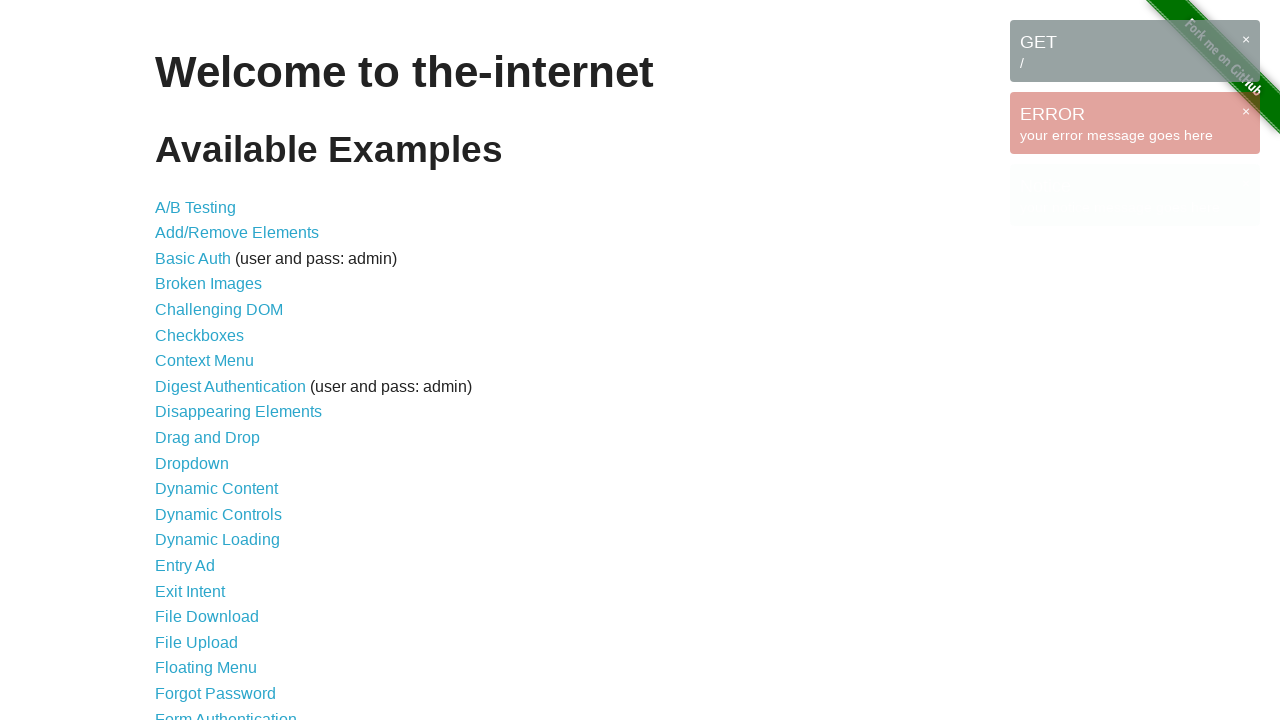

Displayed warning growl notification
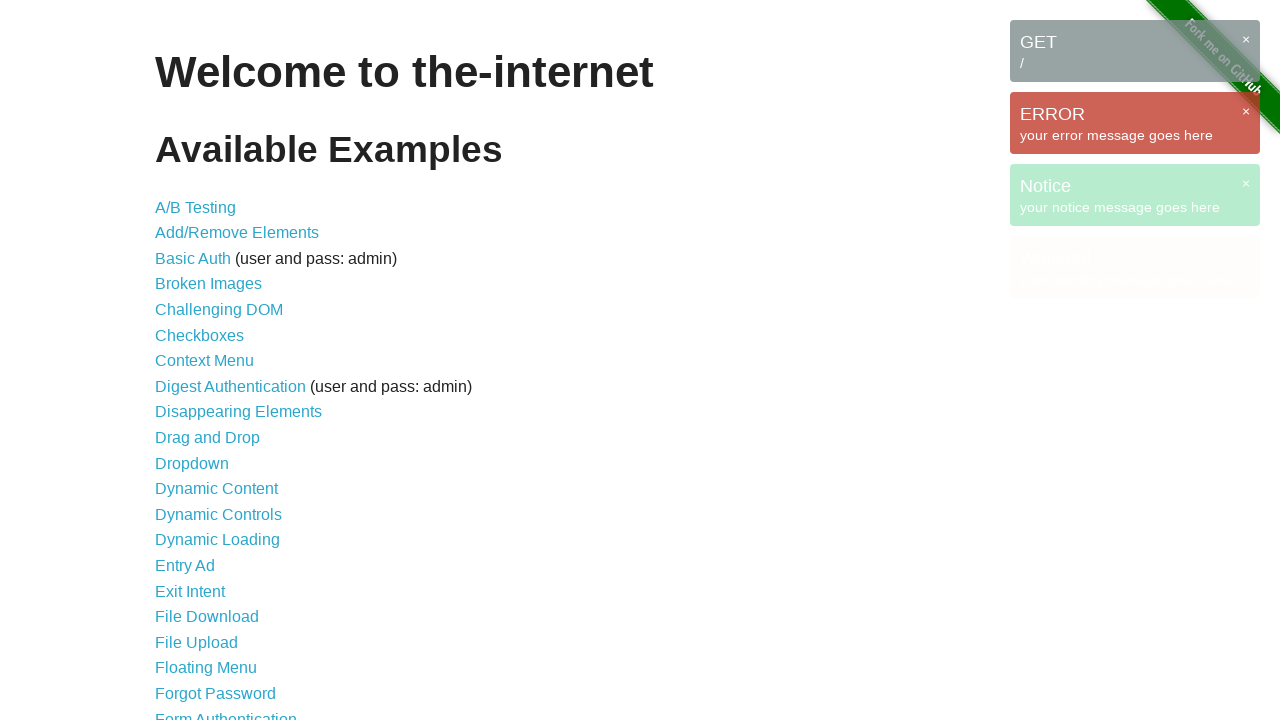

Growl notification messages are visible on page
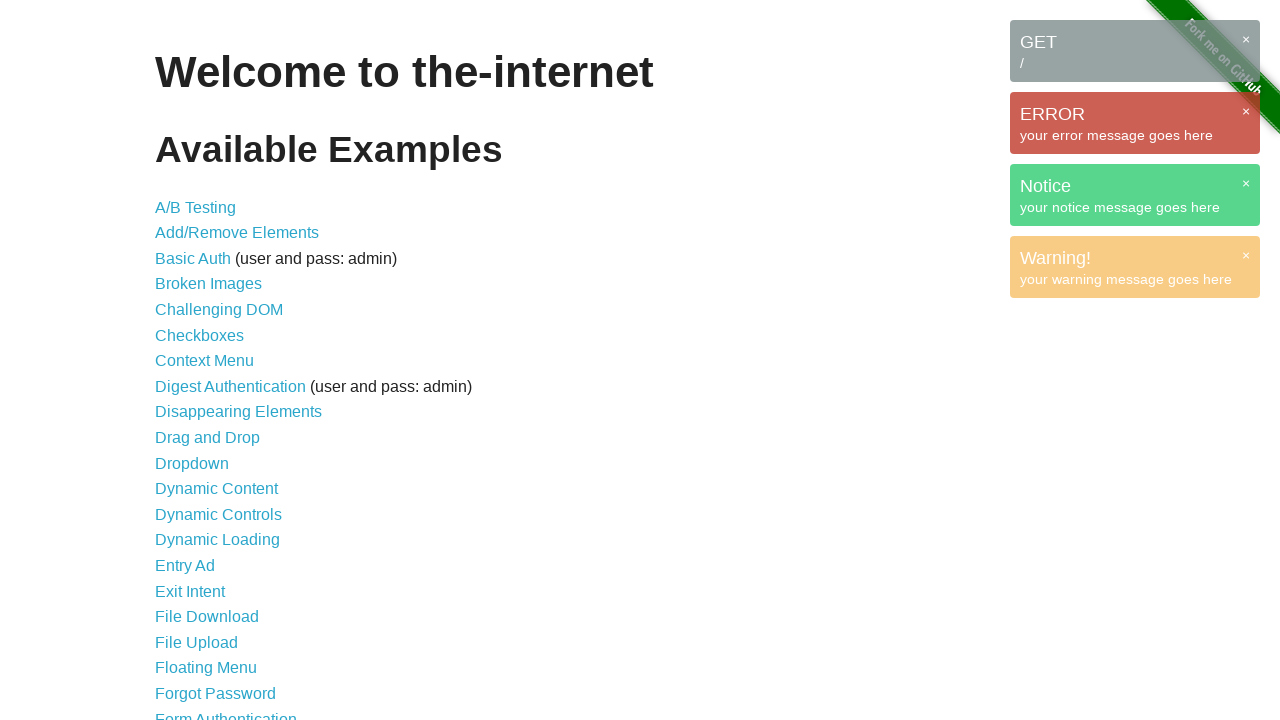

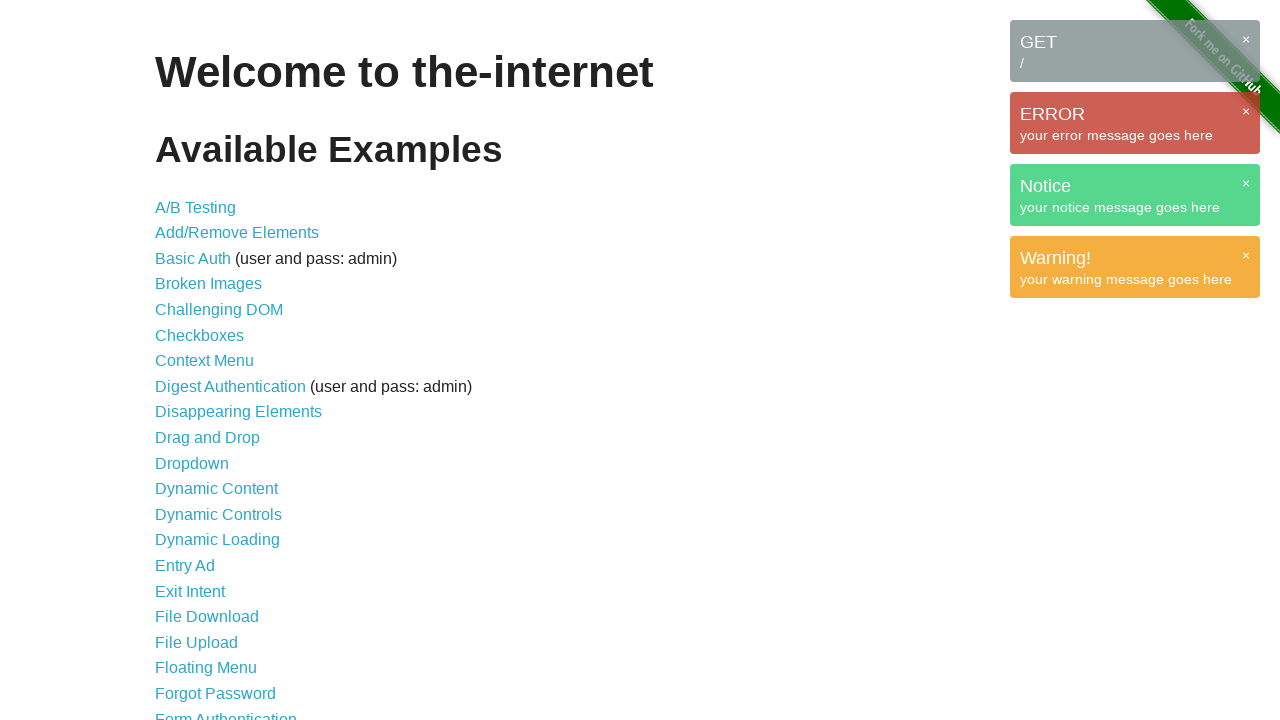